Tests a slow calculator application by setting a delay time, performing the calculation 7 + 8, and verifying the result equals 15

Starting URL: https://bonigarcia.dev/selenium-webdriver-java/slow-calculator.html

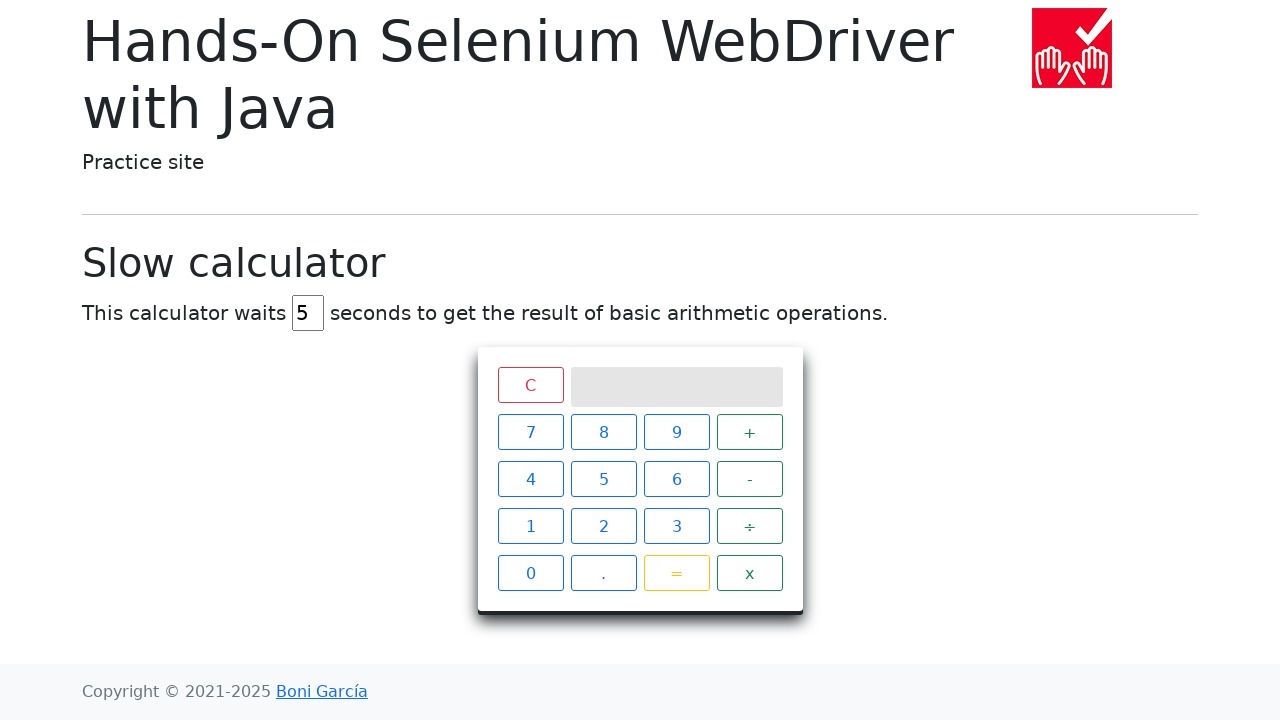

Cleared delay input field on #delay
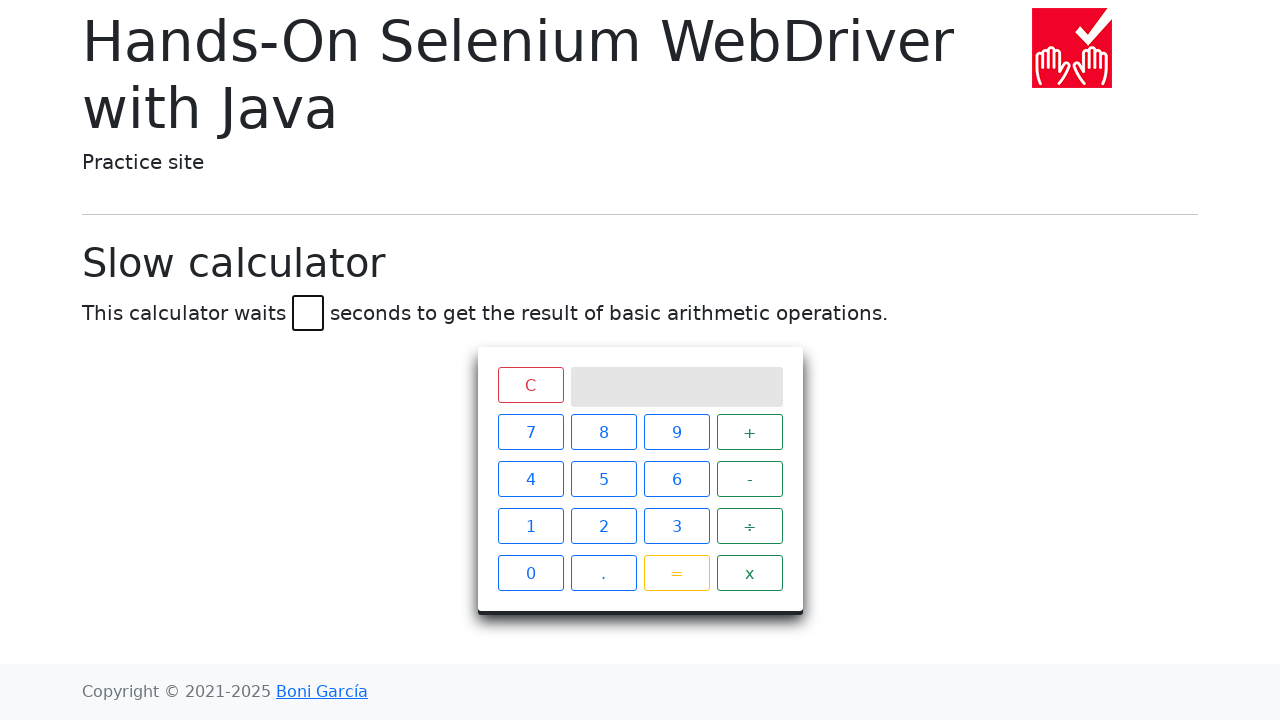

Set delay to 45 seconds on #delay
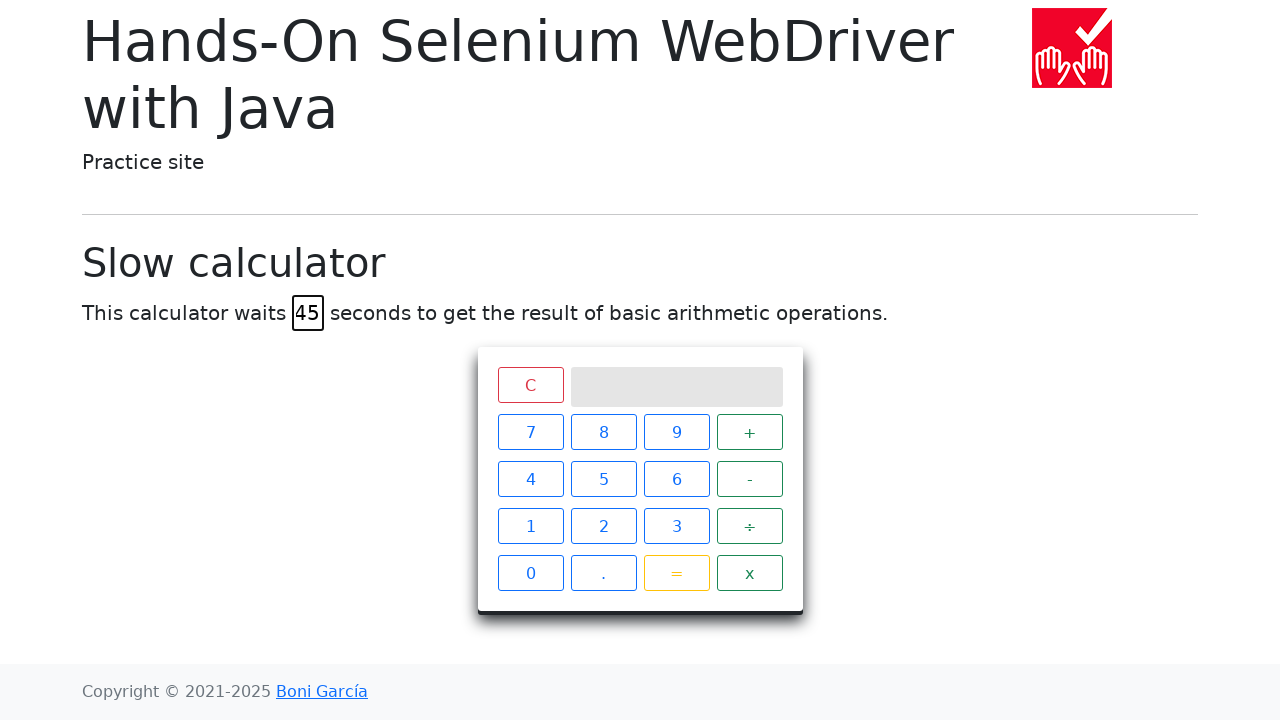

Clicked number 7 at (530, 432) on span:has-text('7')
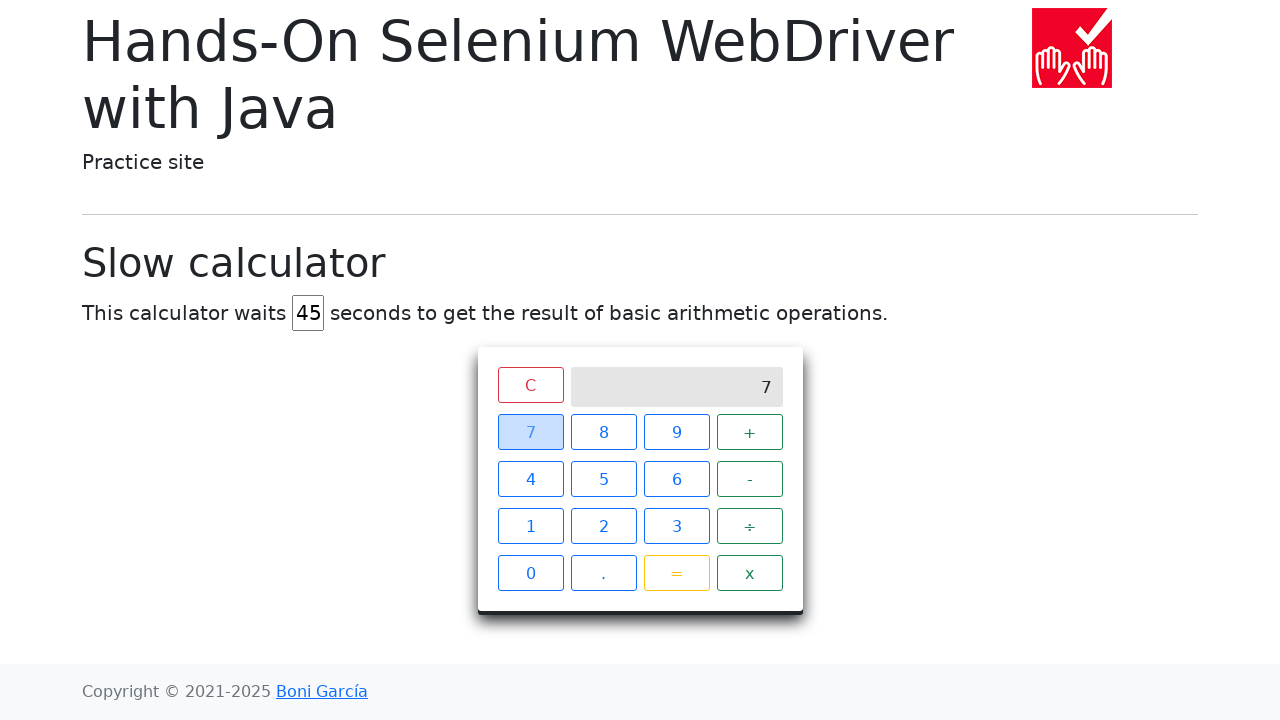

Clicked plus operator at (750, 432) on span:has-text('+')
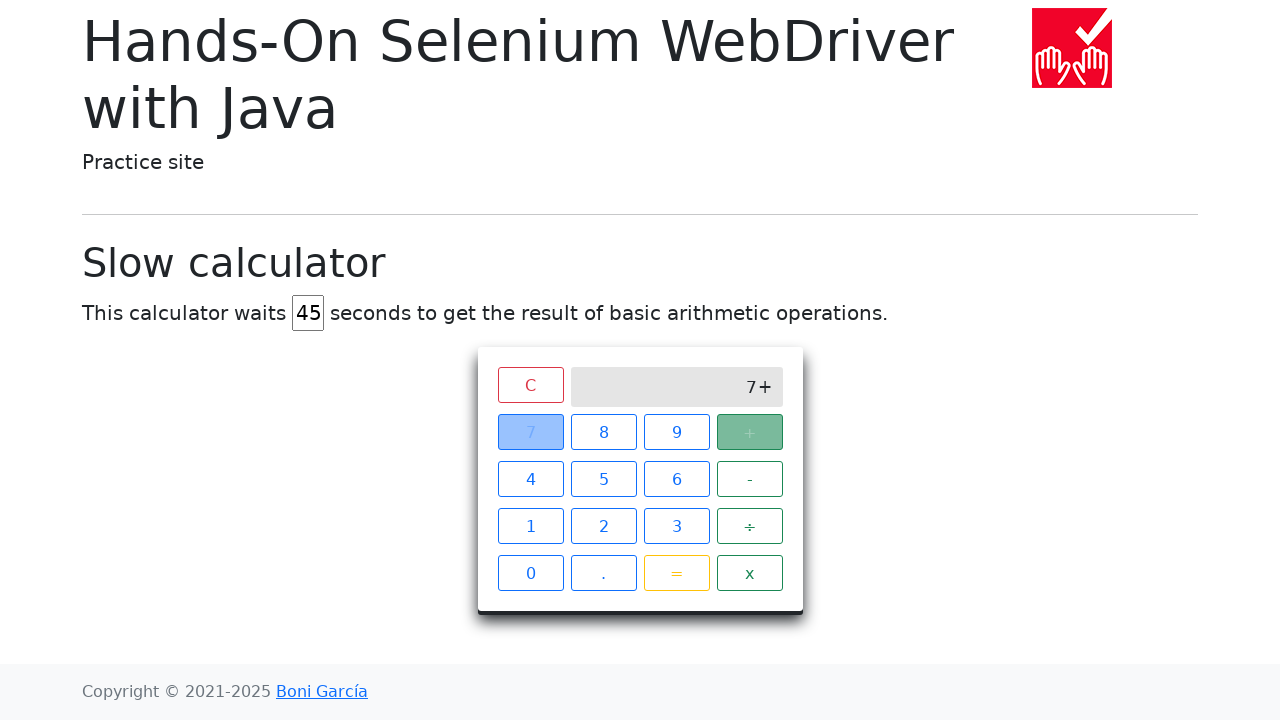

Clicked number 8 at (604, 432) on span:has-text('8')
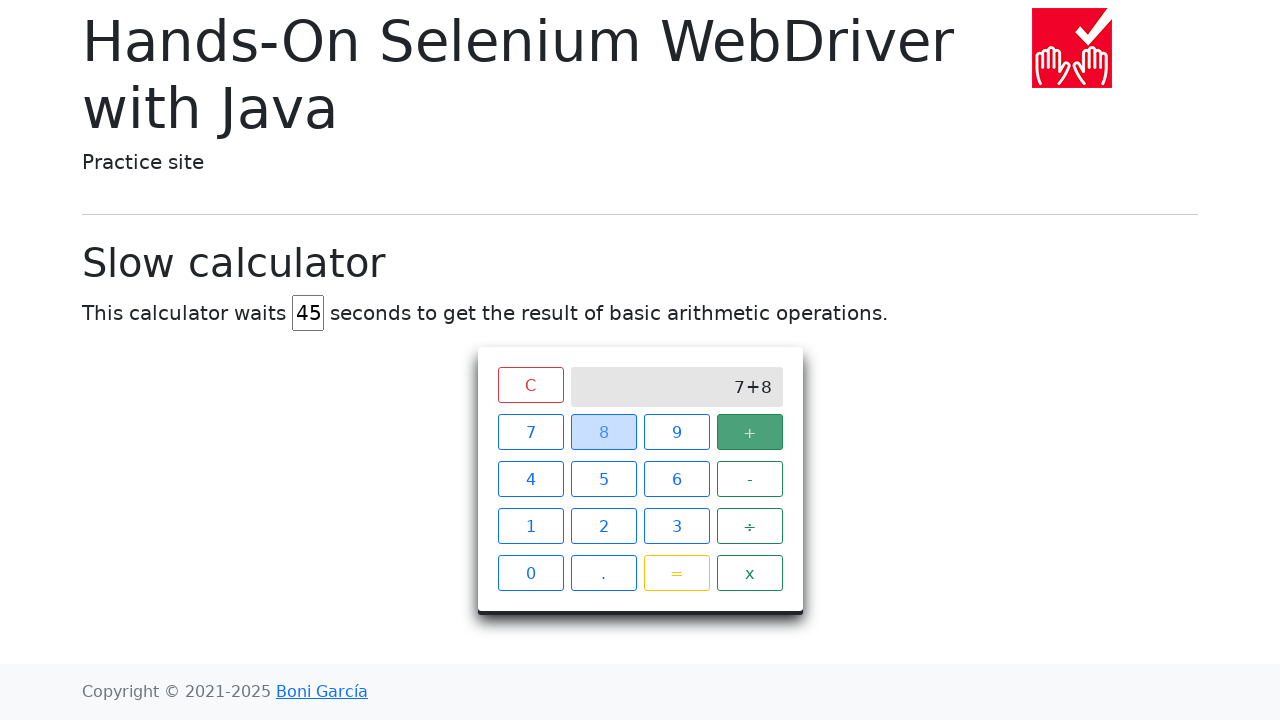

Clicked equals button to perform calculation at (676, 573) on span:has-text('=')
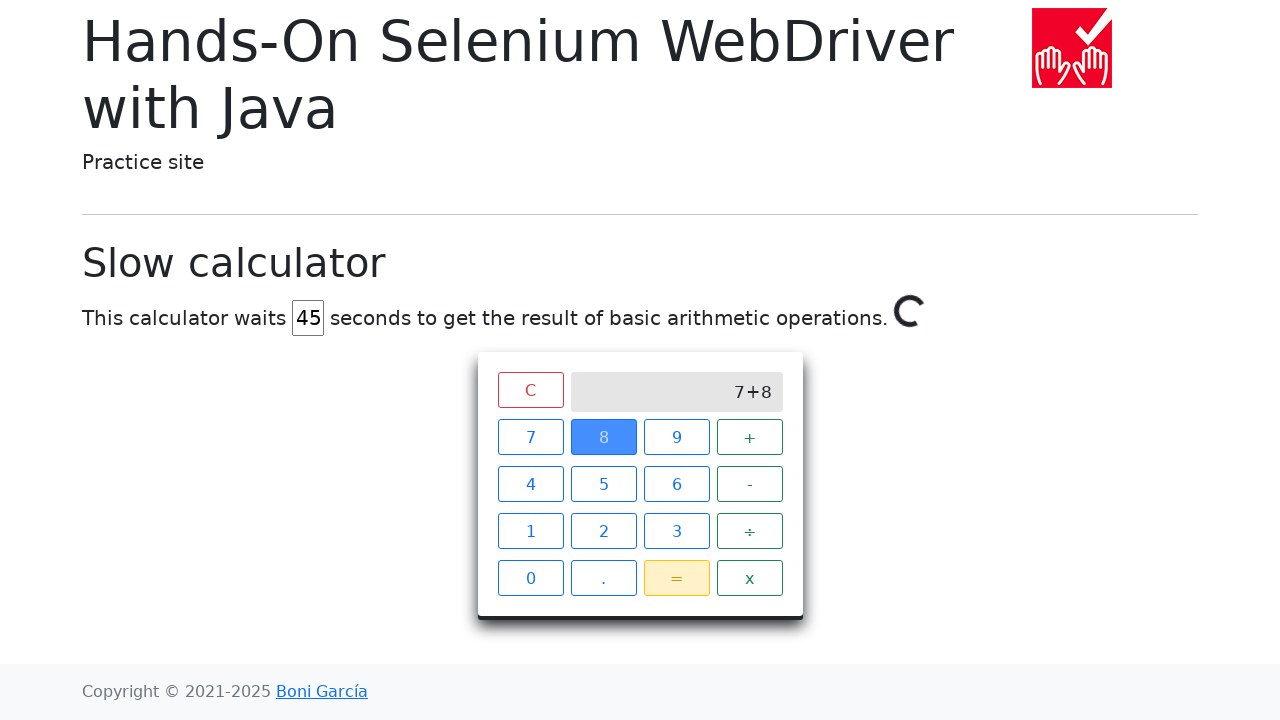

Waited for calculation result to appear (45 second delay completed)
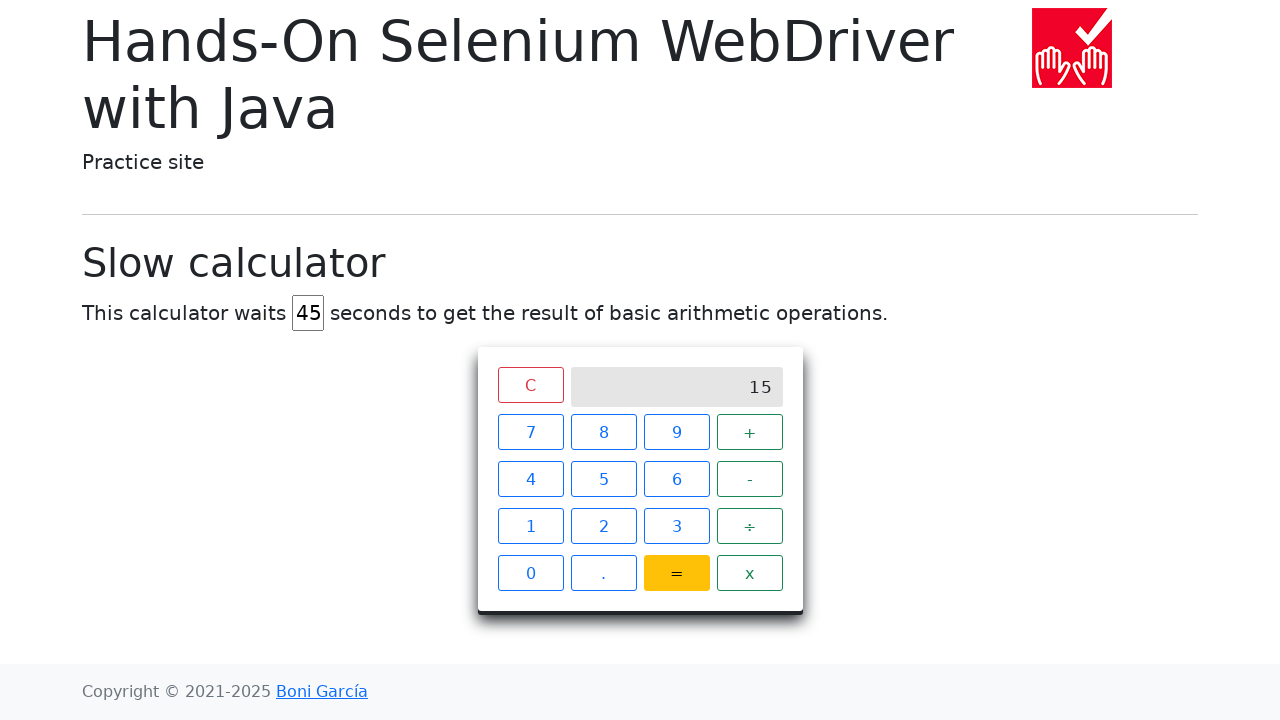

Verified calculation result equals 15
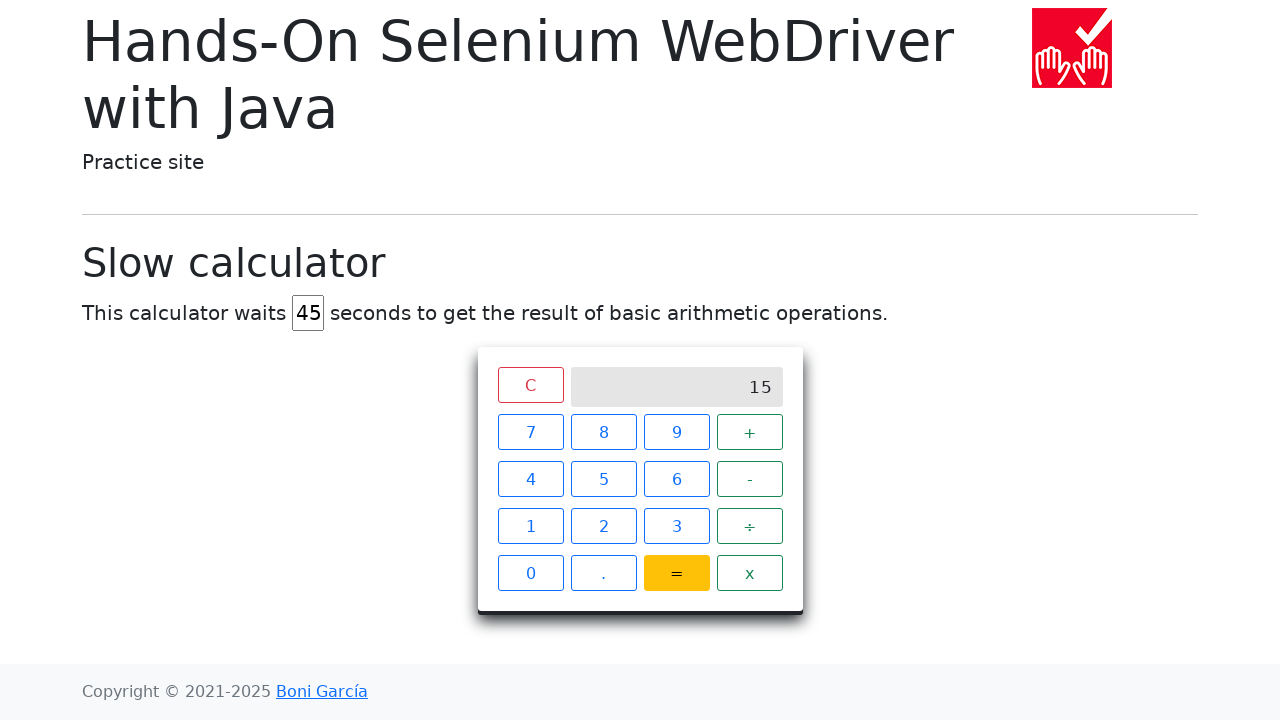

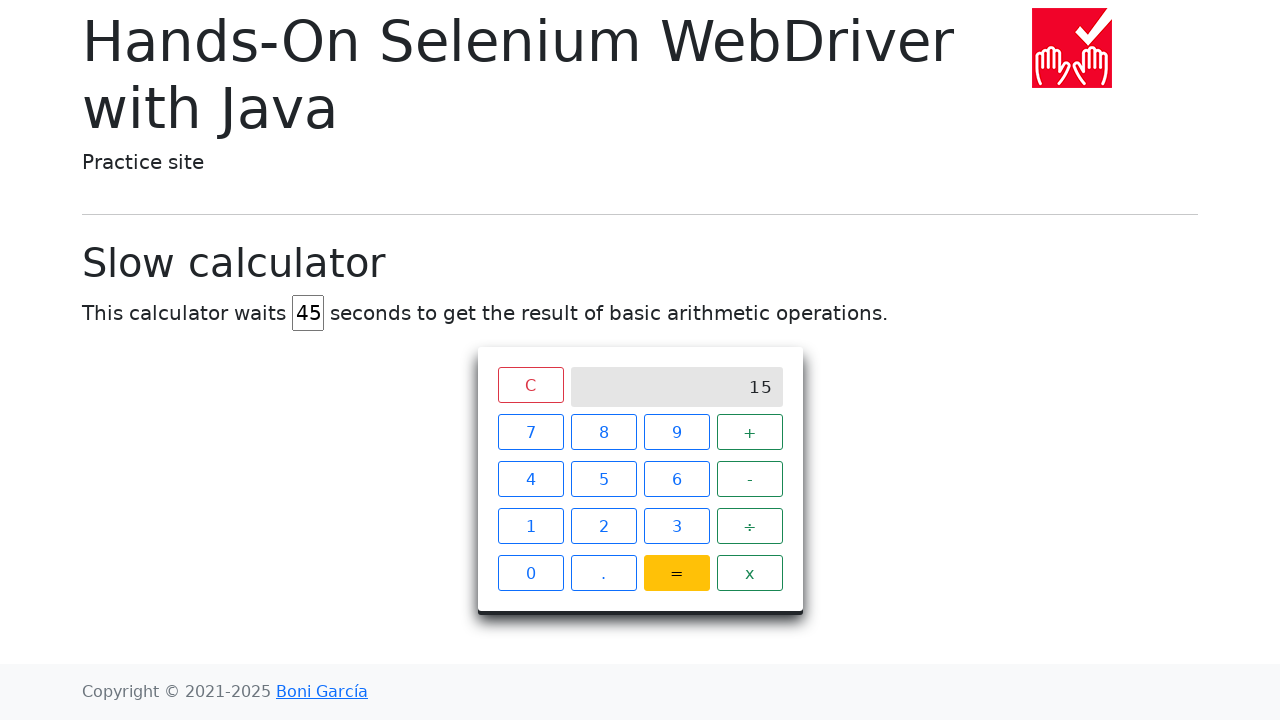